Navigates to a course page on UWFlow and clicks the "Show all" button to expand all reviews

Starting URL: https://uwflow.com/course/cs135

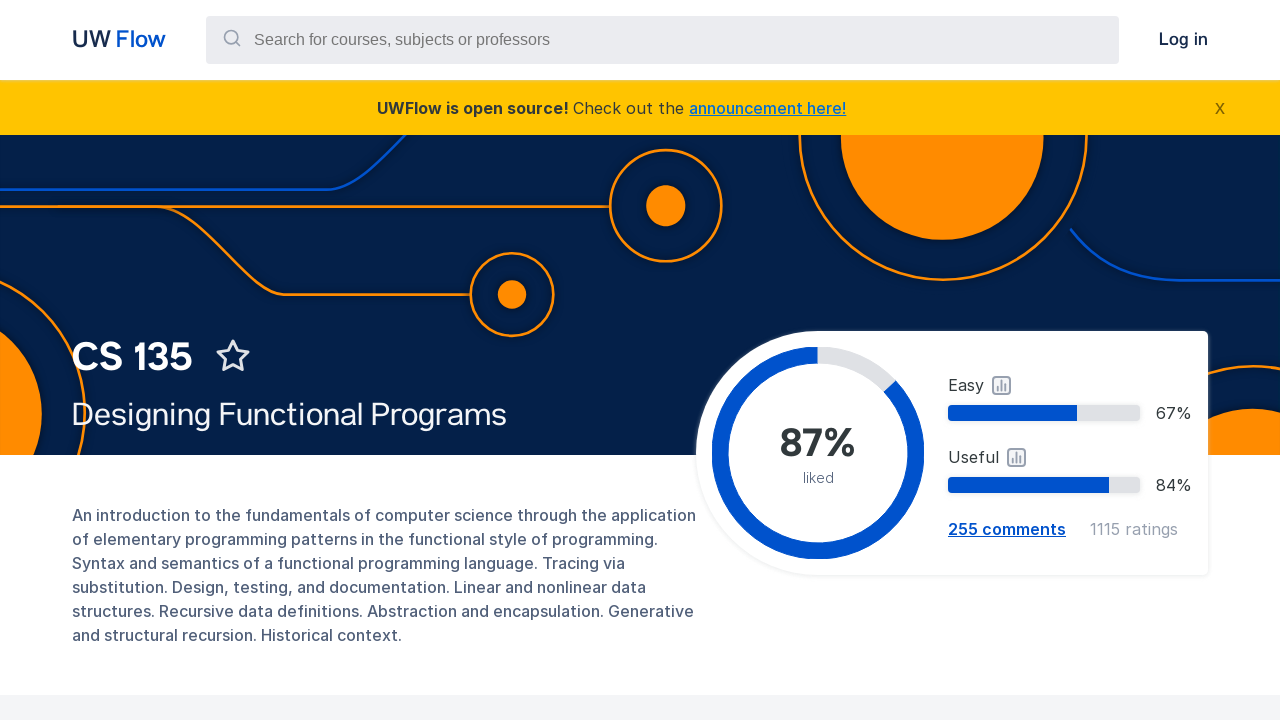

Located 'Show all' button to expand reviews
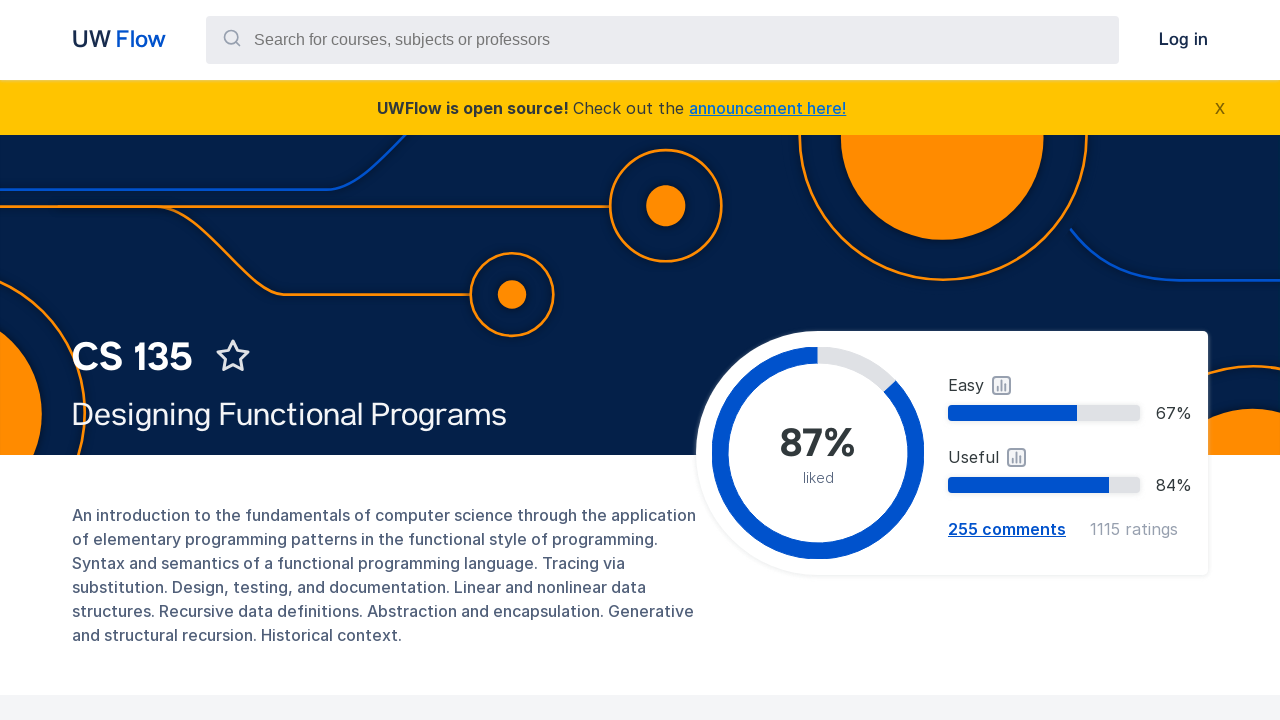

Scrolled 'Show all' button into view
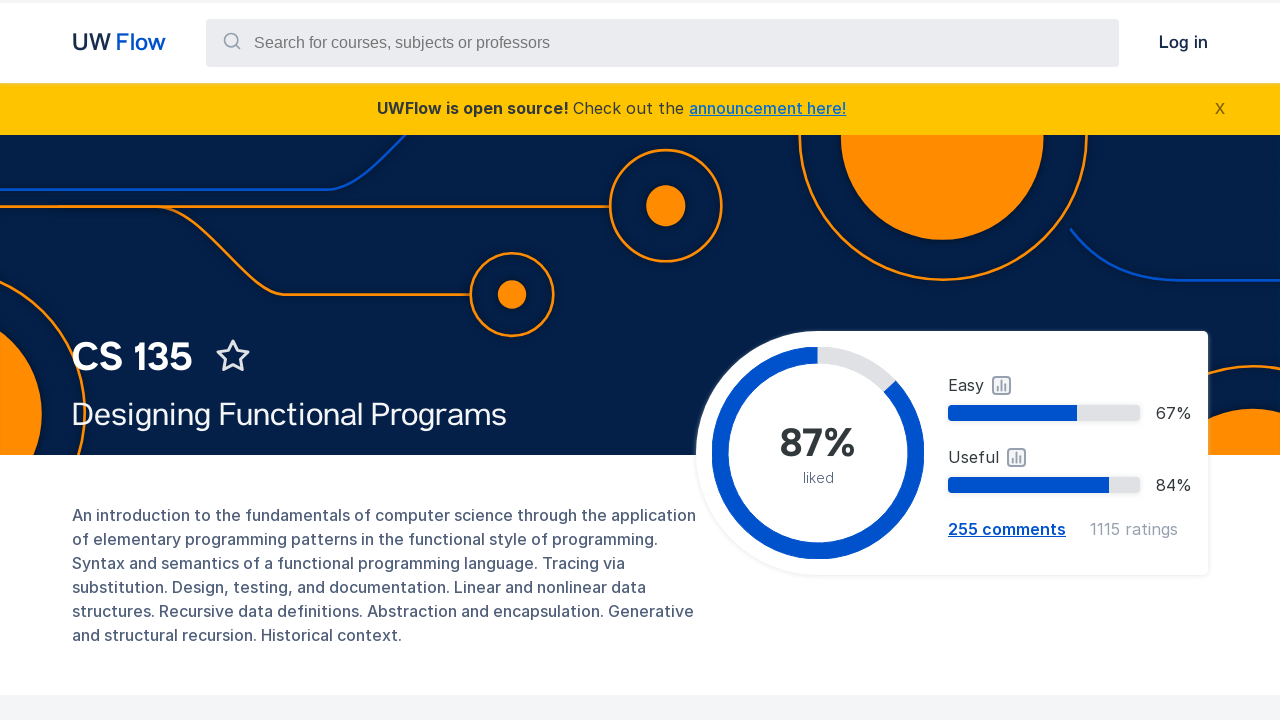

Waited for animations to complete
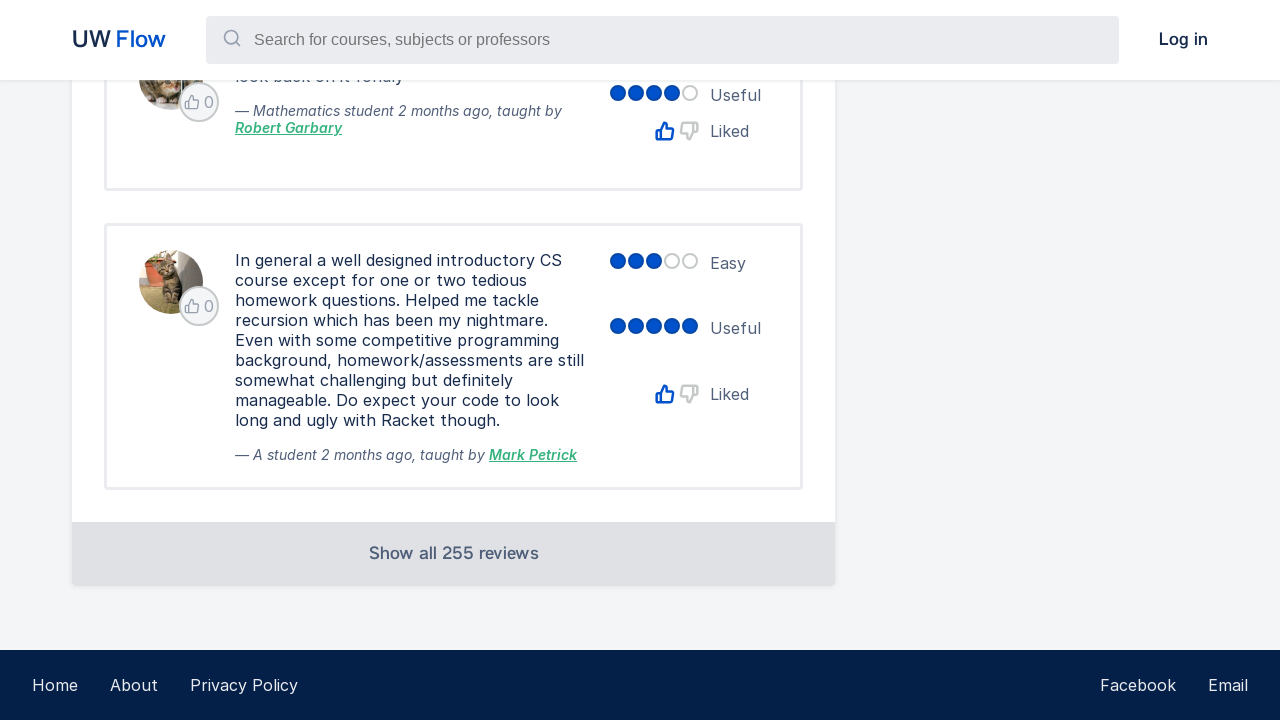

Clicked 'Show all' button to expand all reviews
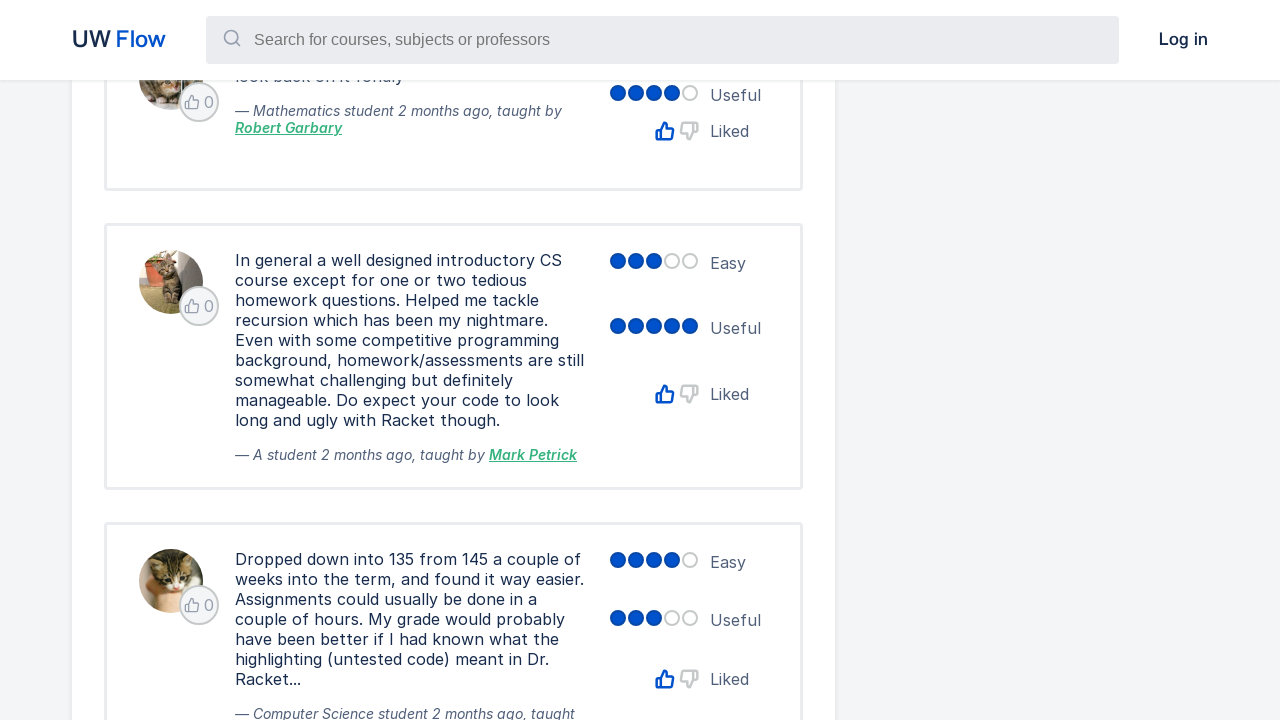

All reviews loaded and displayed in table
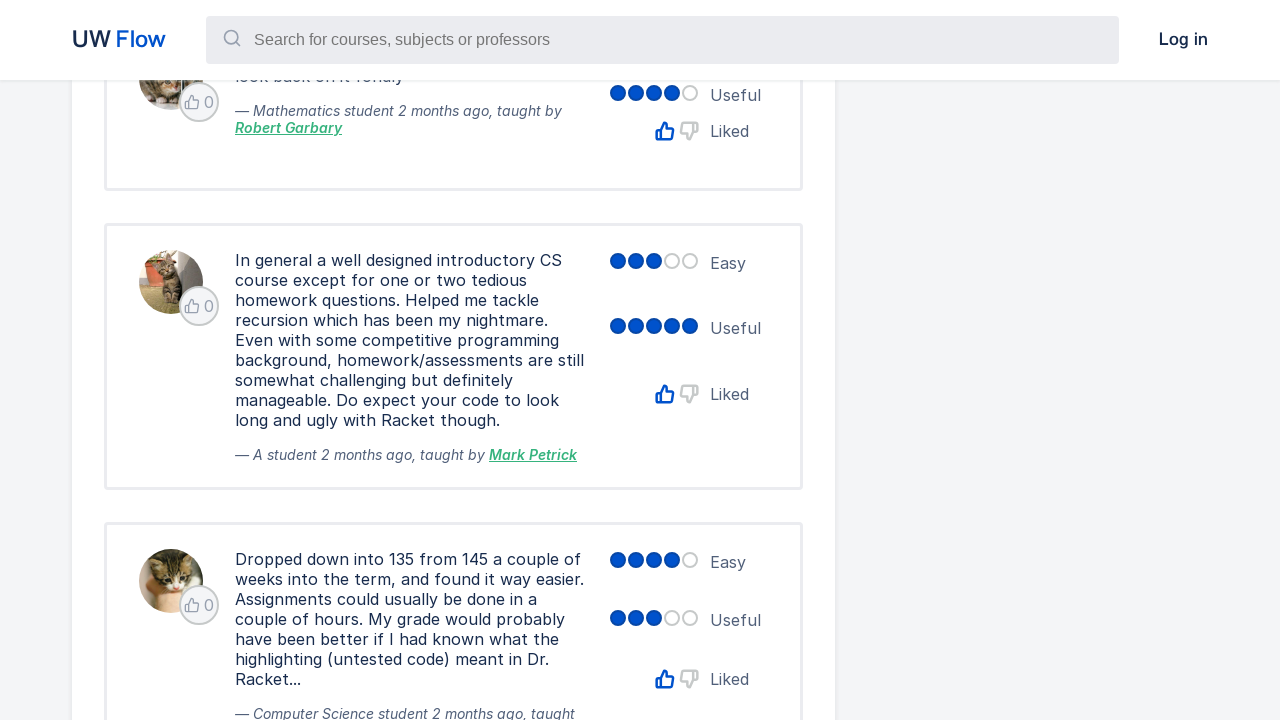

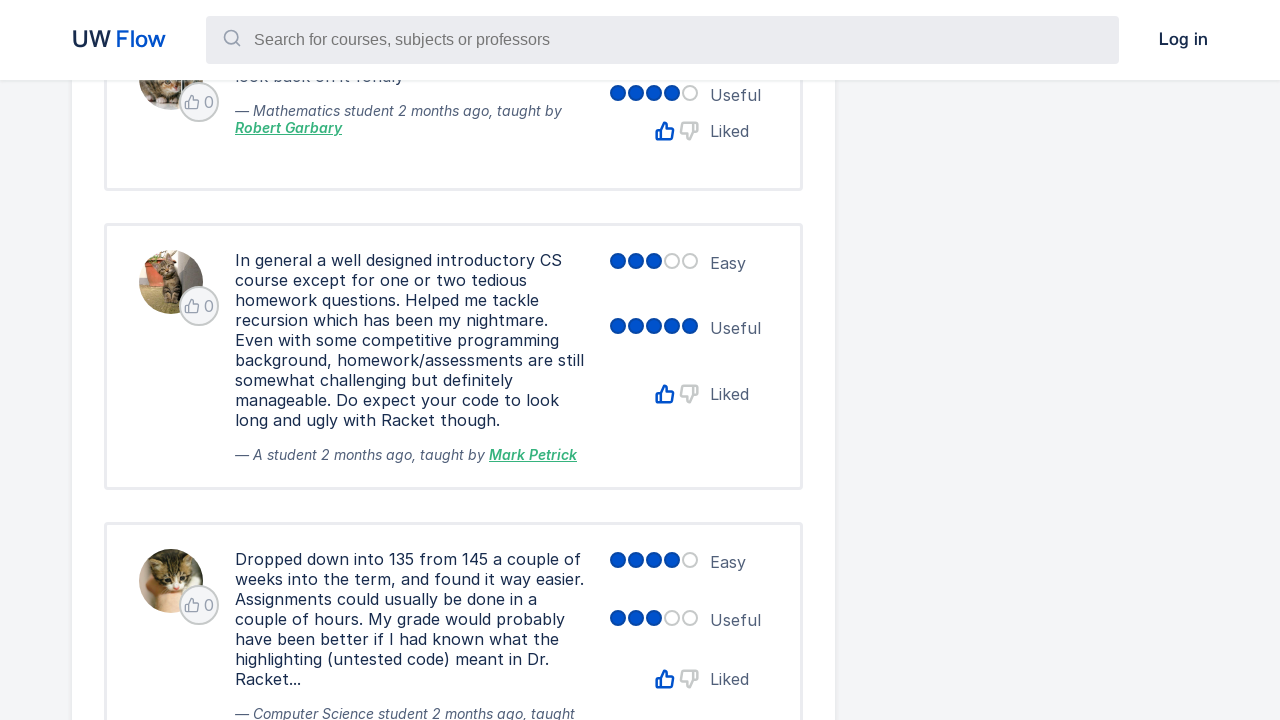